Tests form interaction by reading a hidden value from an element attribute, calculating a mathematical result using logarithm and sine functions, filling in the answer, checking required checkboxes, and submitting the form.

Starting URL: http://suninjuly.github.io/get_attribute.html

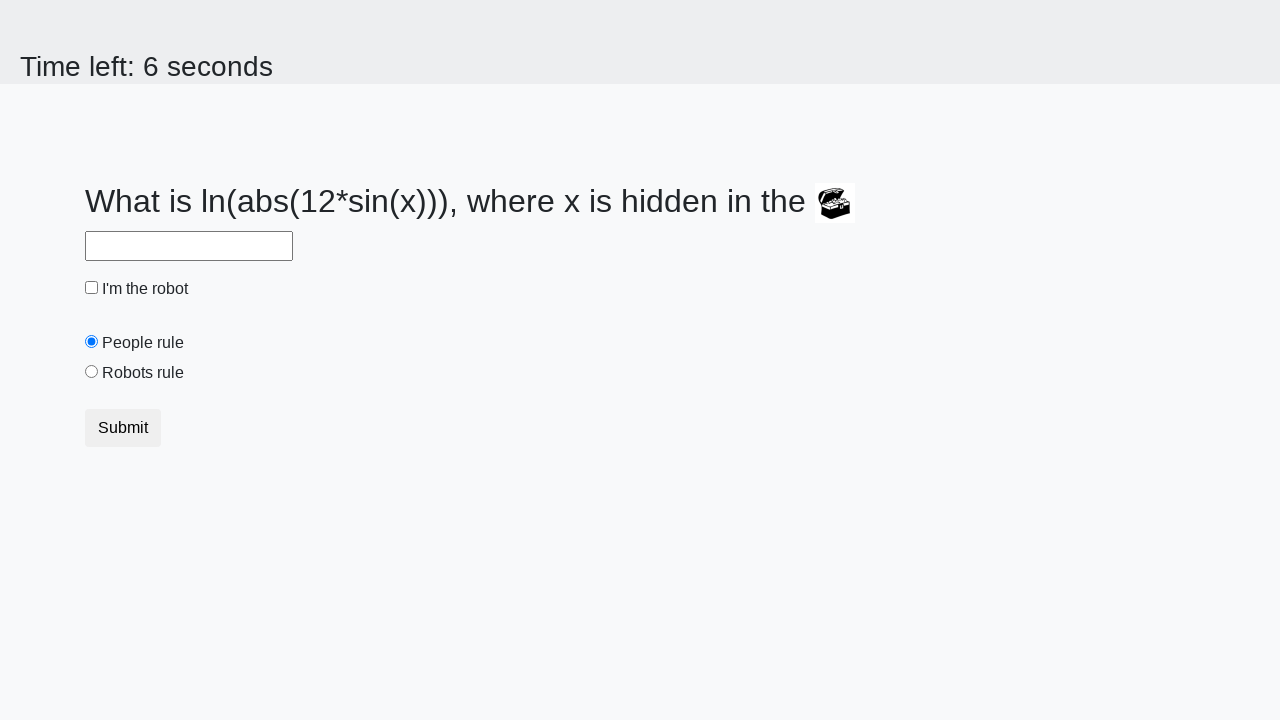

Located treasure element with hidden valuex attribute
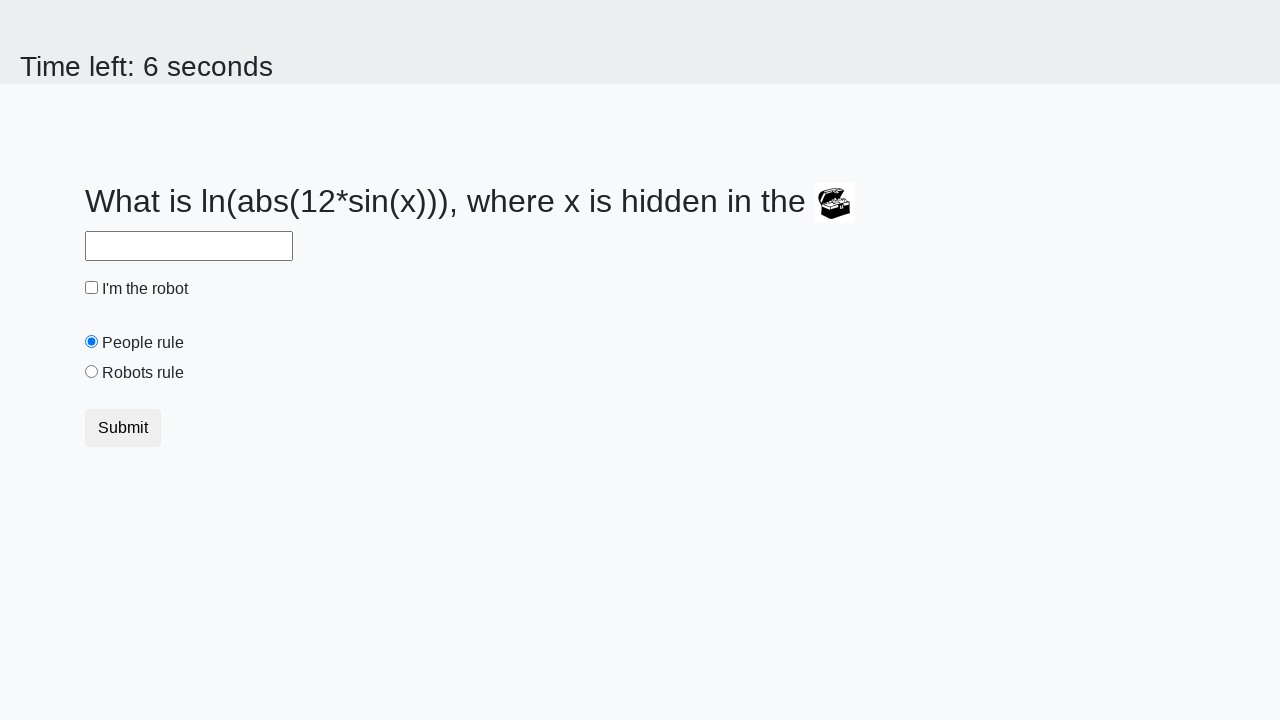

Retrieved hidden valuex attribute value: 311
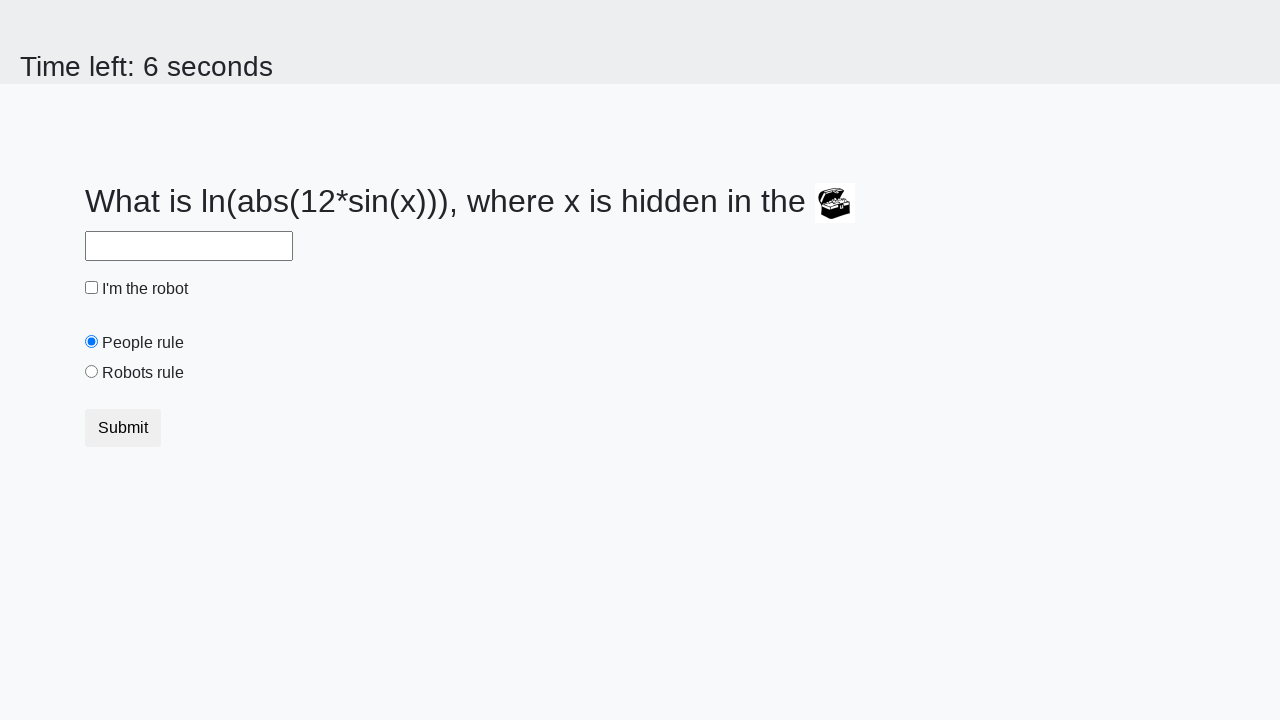

Calculated mathematical answer using logarithm and sine functions: -1.5508793028415606
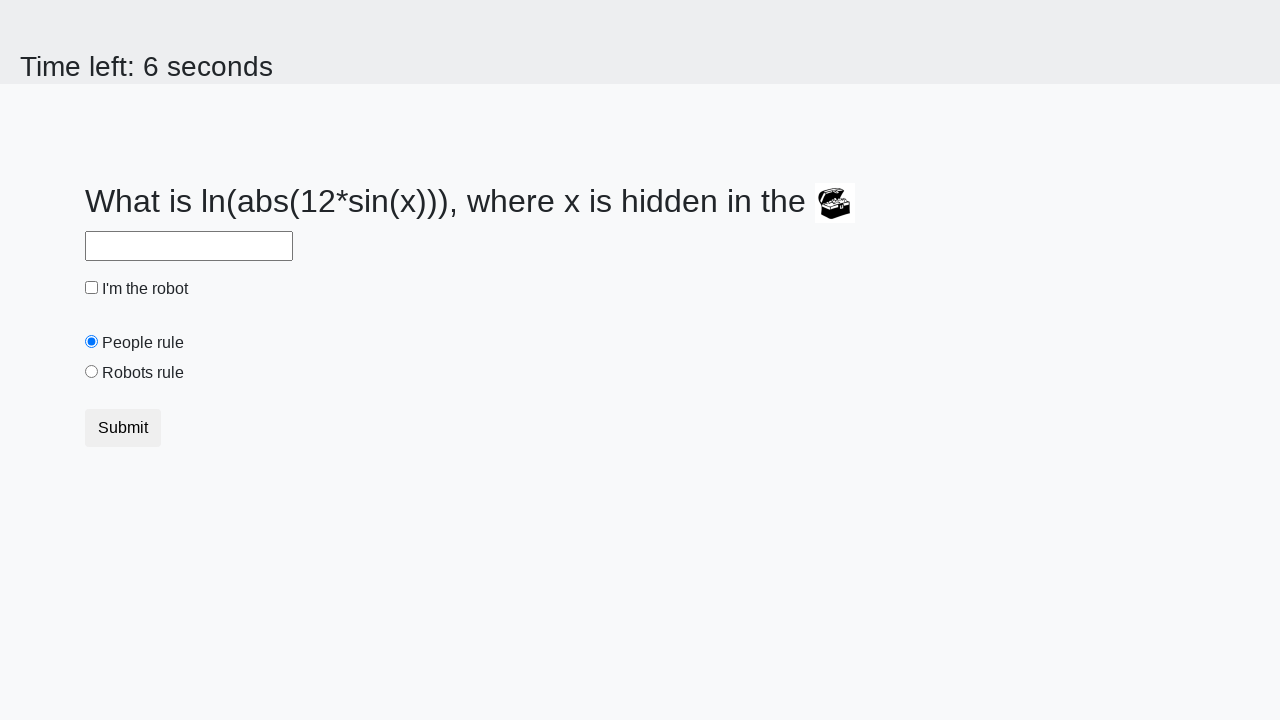

Filled answer field with calculated value: -1.5508793028415606 on #answer
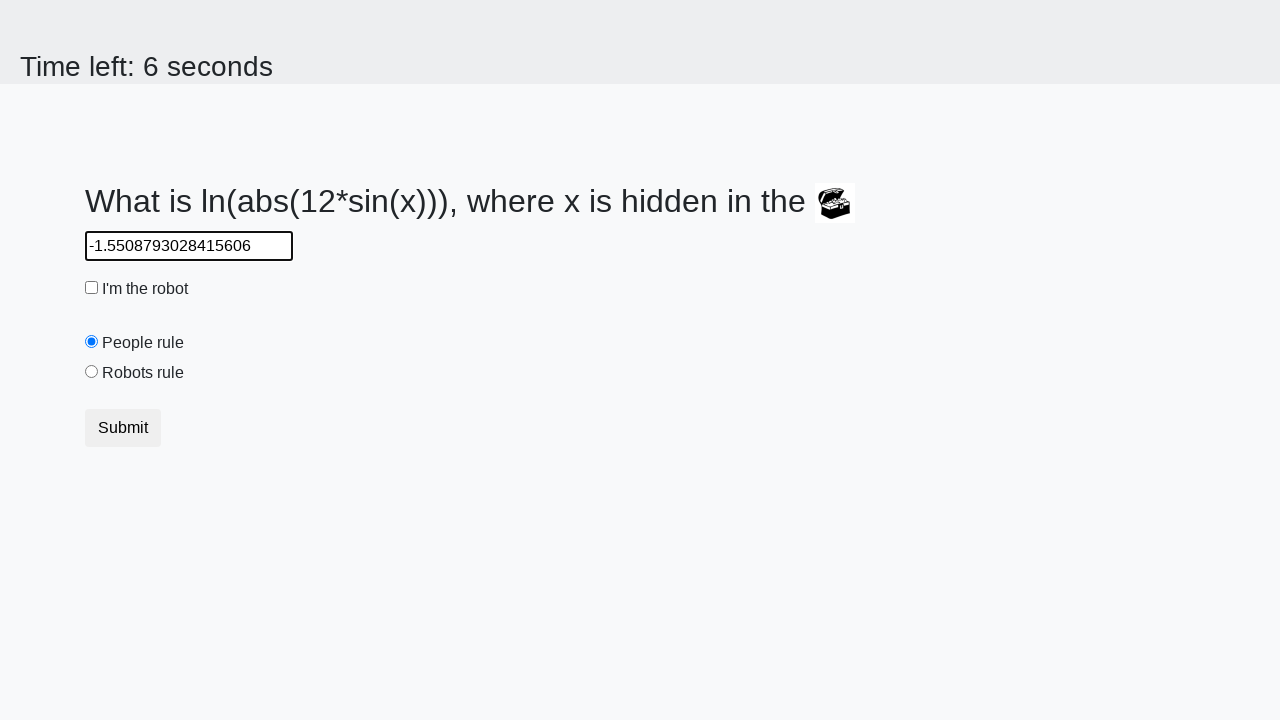

Checked the robot checkbox at (92, 288) on #robotCheckbox
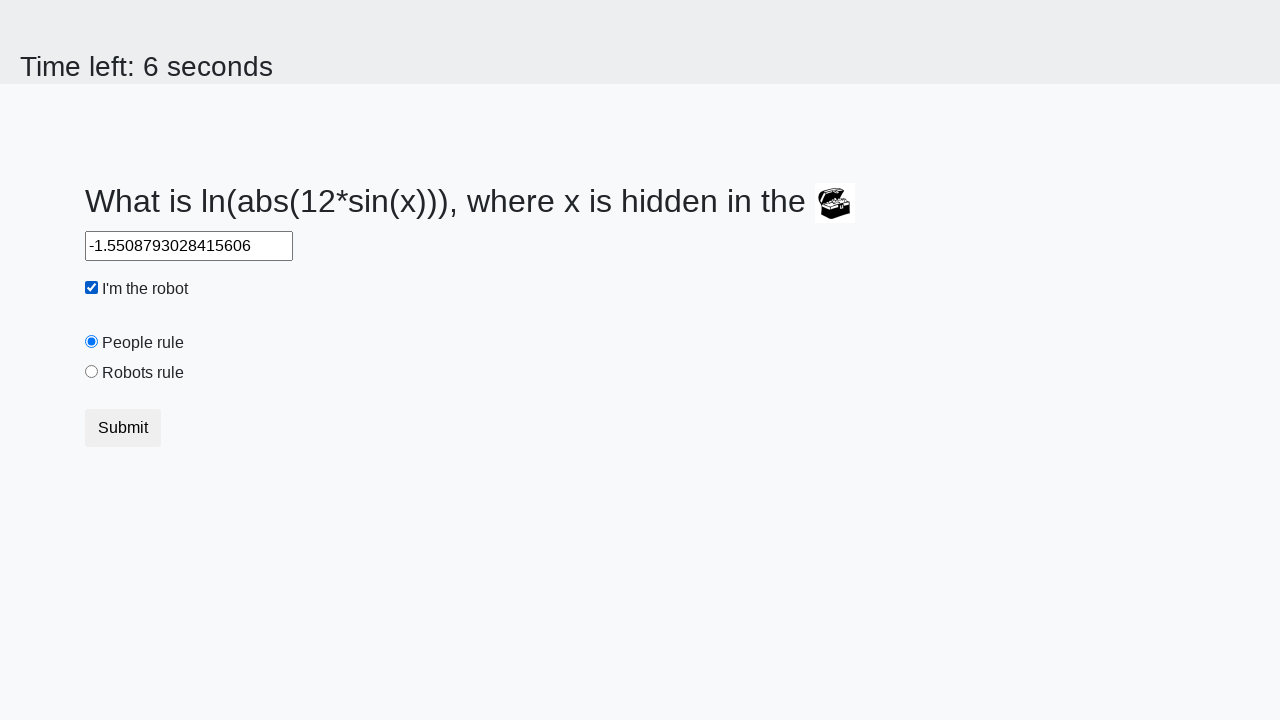

Checked the robots rule checkbox at (92, 372) on #robotsRule
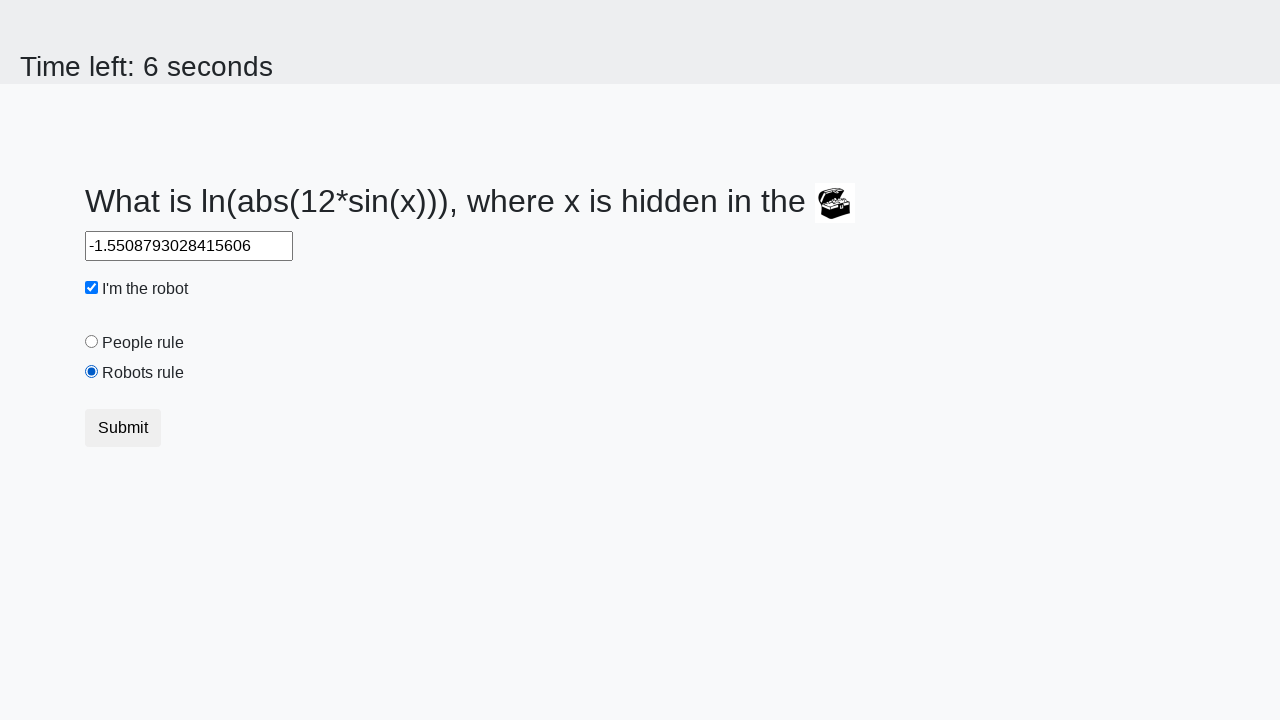

Clicked submit button to complete form at (123, 428) on .btn.btn-default
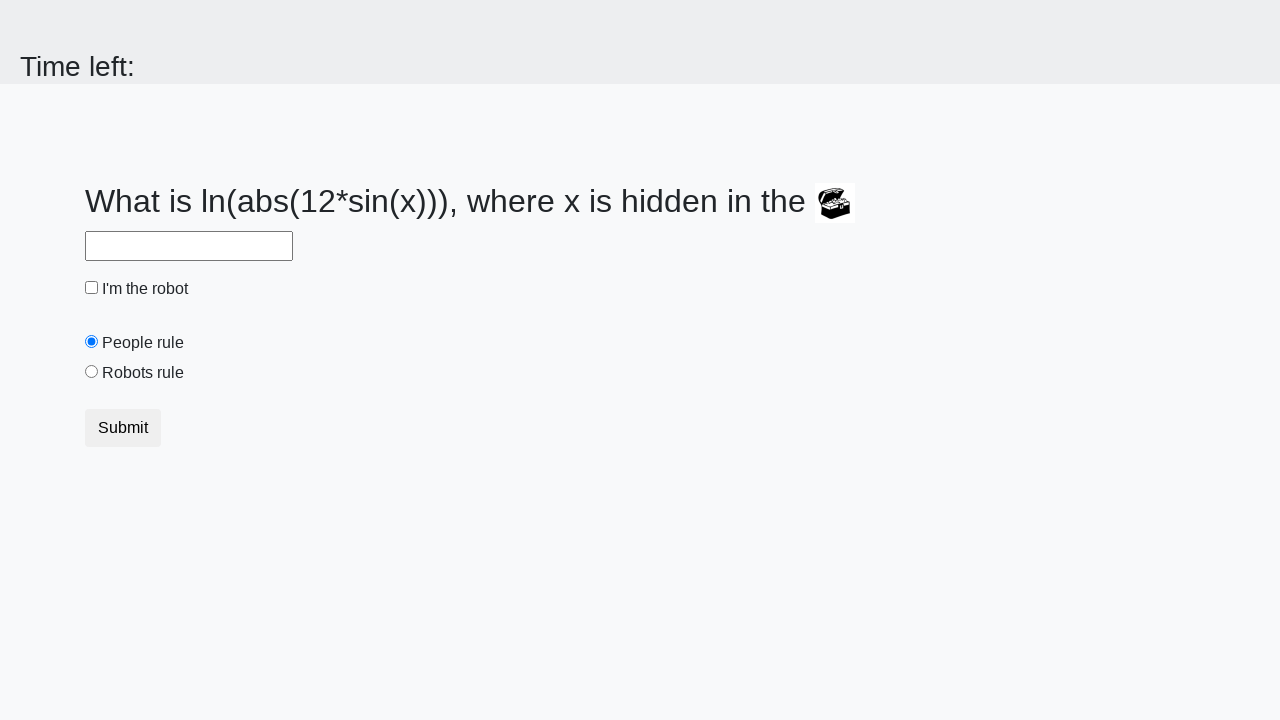

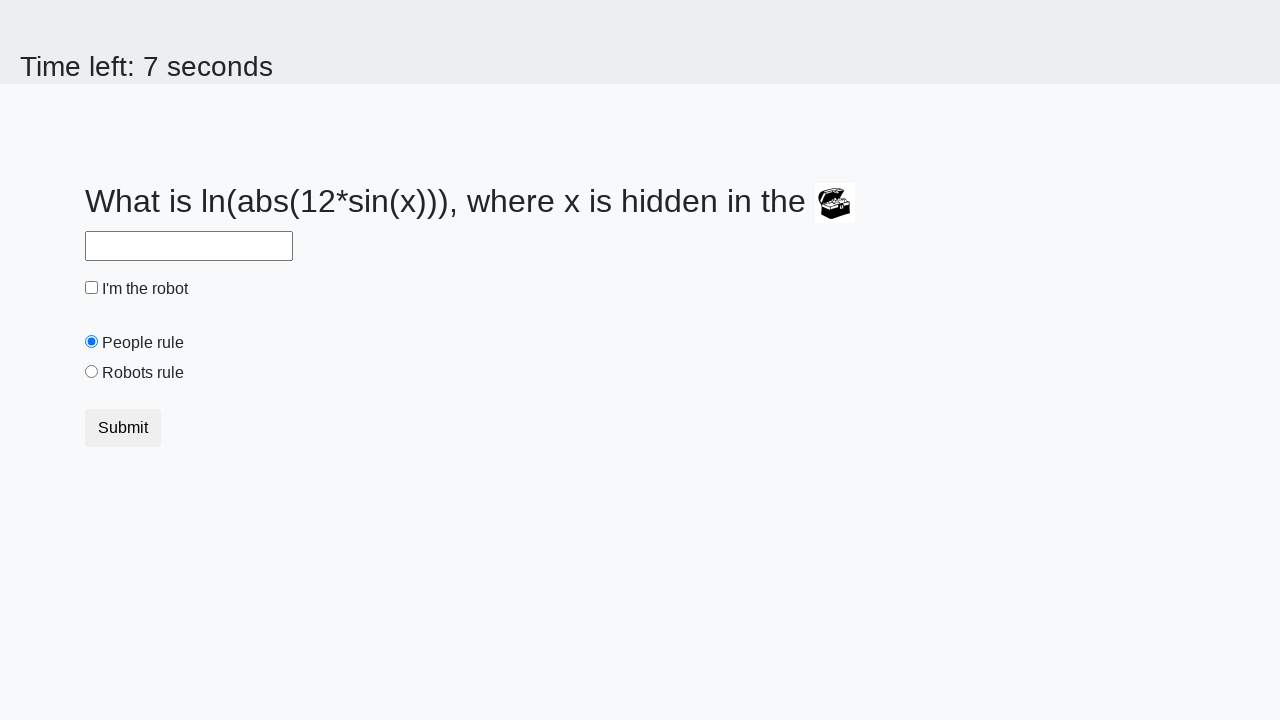